Visits the Mars news page and verifies that news articles with titles and teaser text are present

Starting URL: https://data-class-mars.s3.amazonaws.com/Mars/index.html

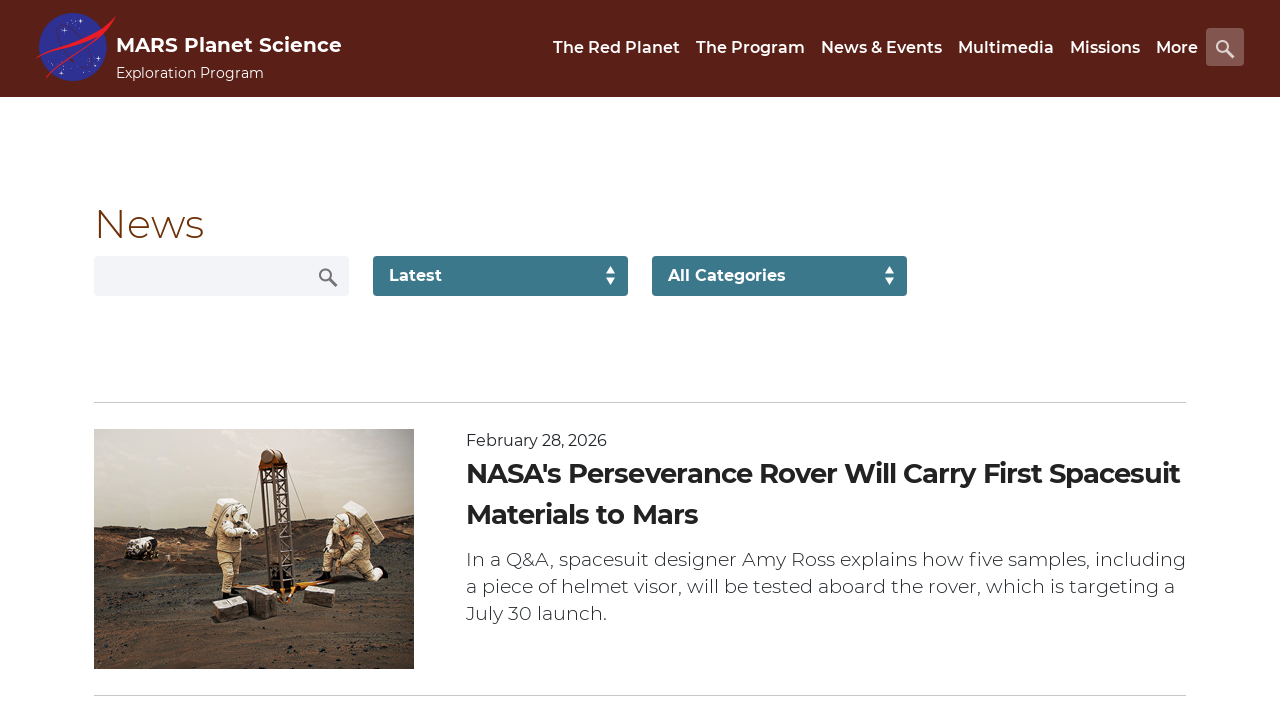

Navigated to Mars news page
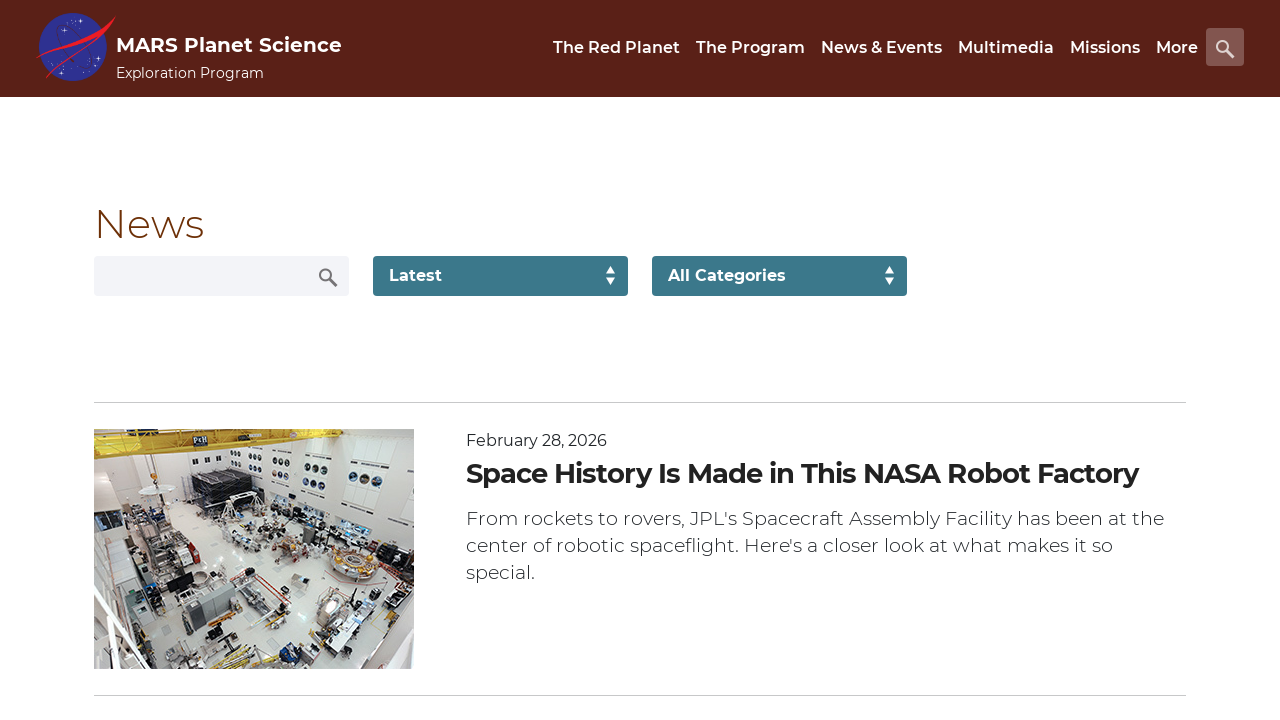

News list loaded successfully
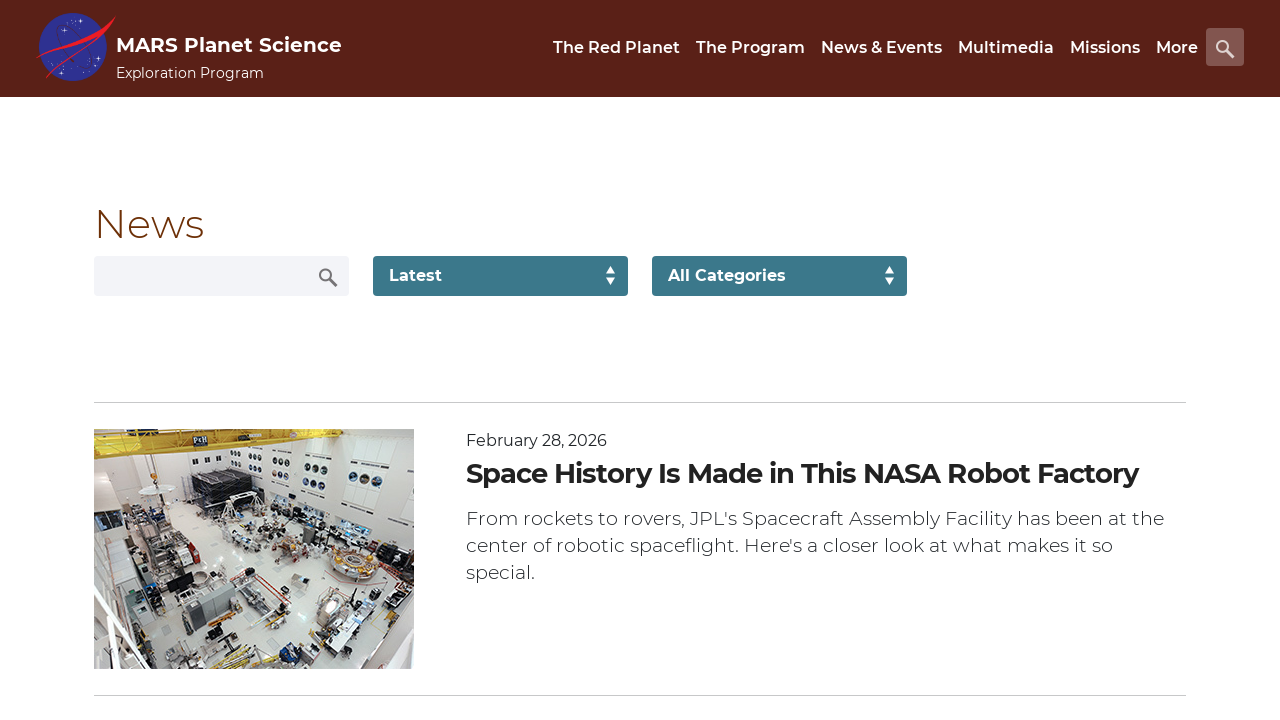

Verified content titles are present on the page
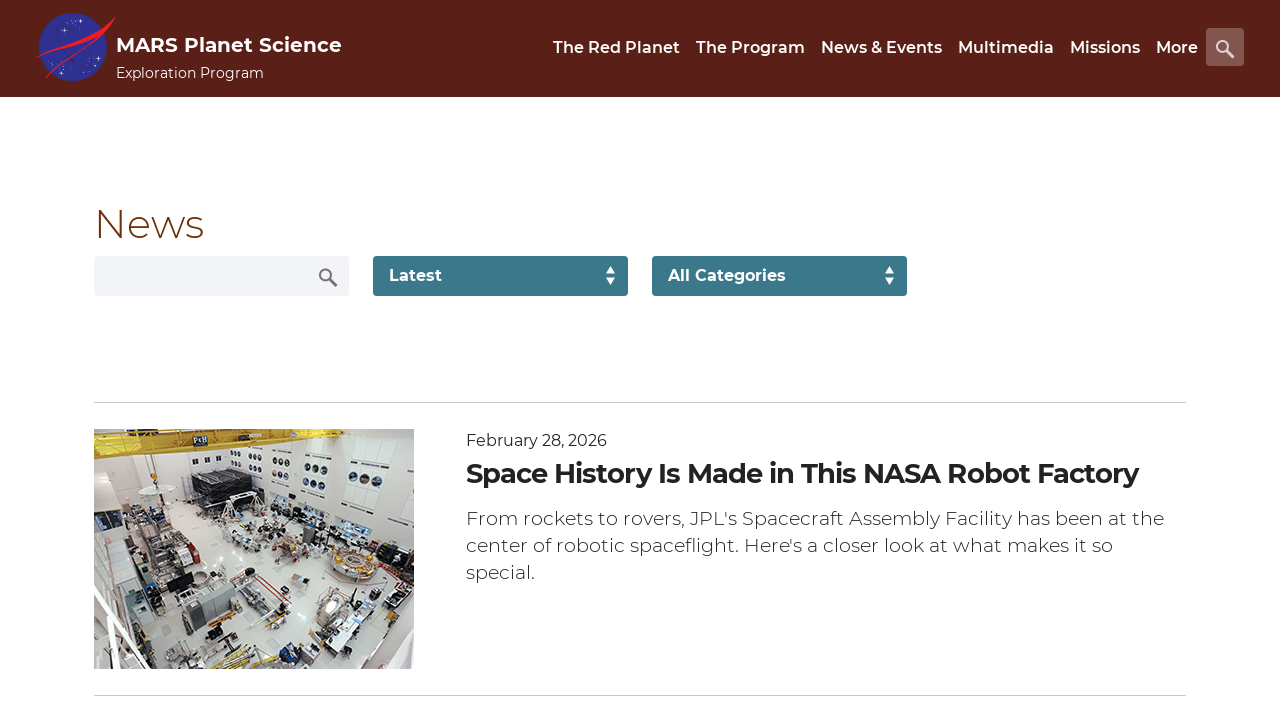

Verified article teaser text is present on the page
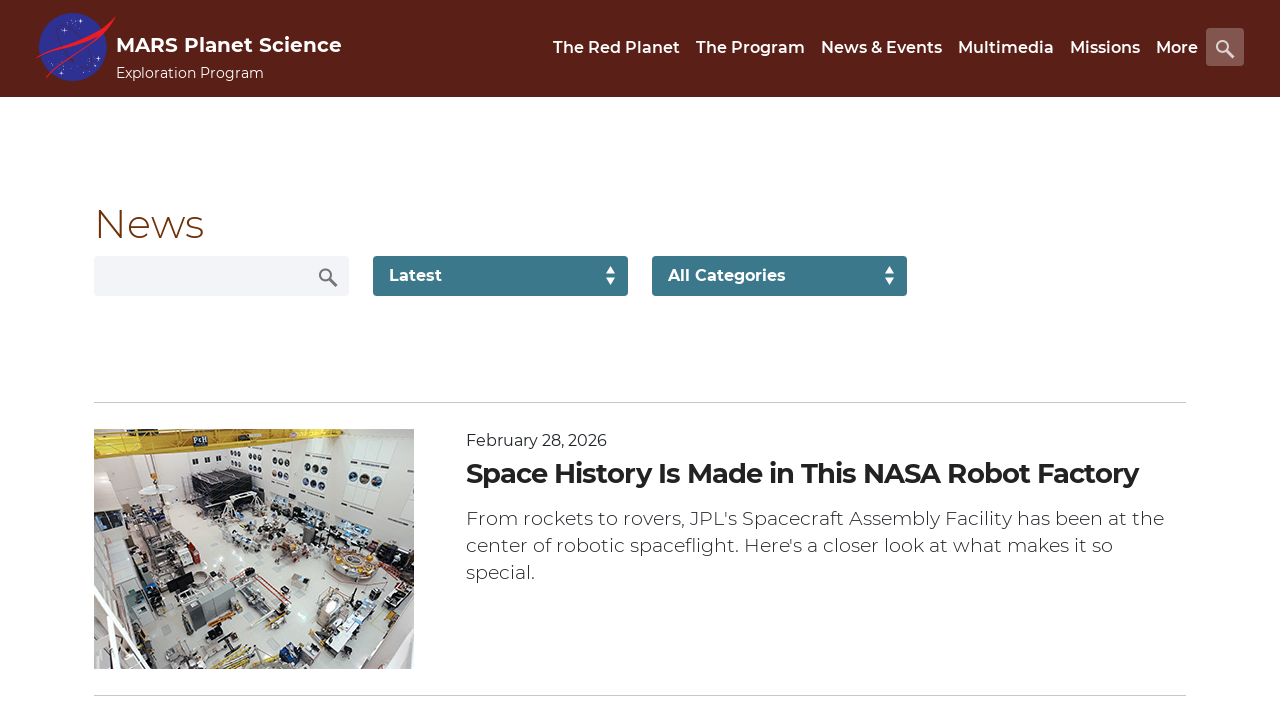

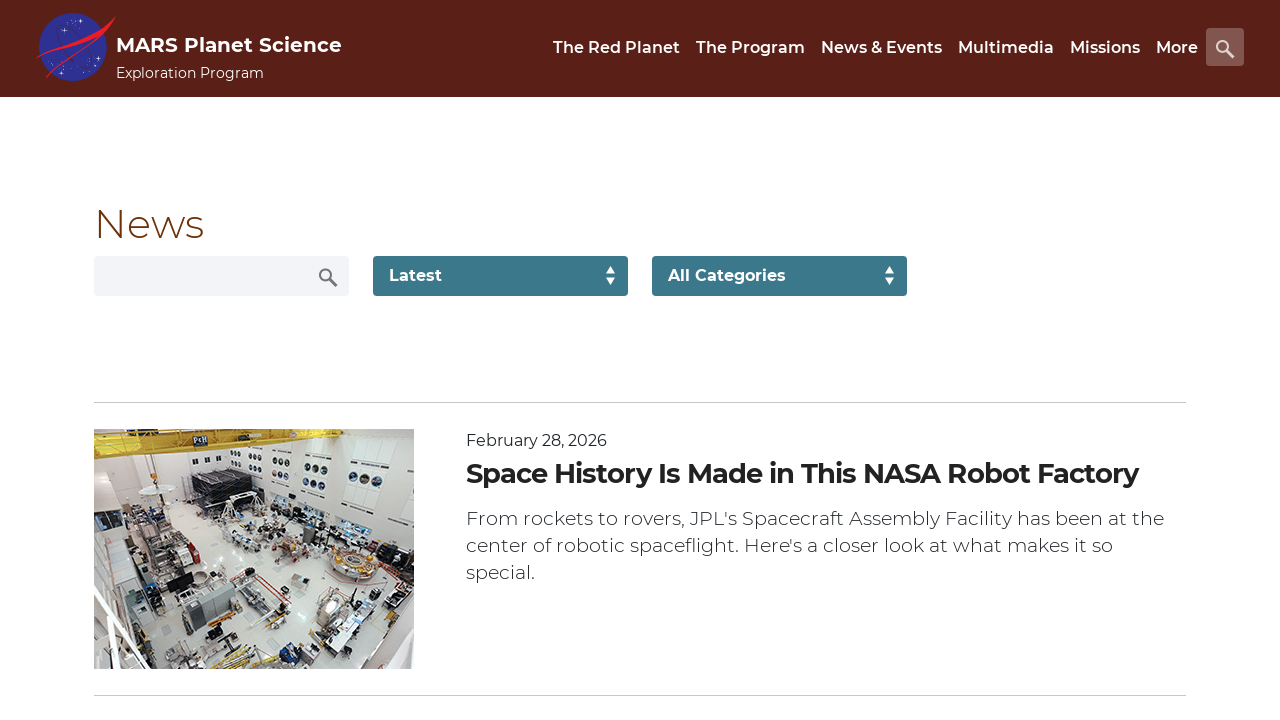